Navigates to Hepsiburada website and verifies that the URL contains the expected word "hepsiburada"

Starting URL: https://www.hepsiburada.com/

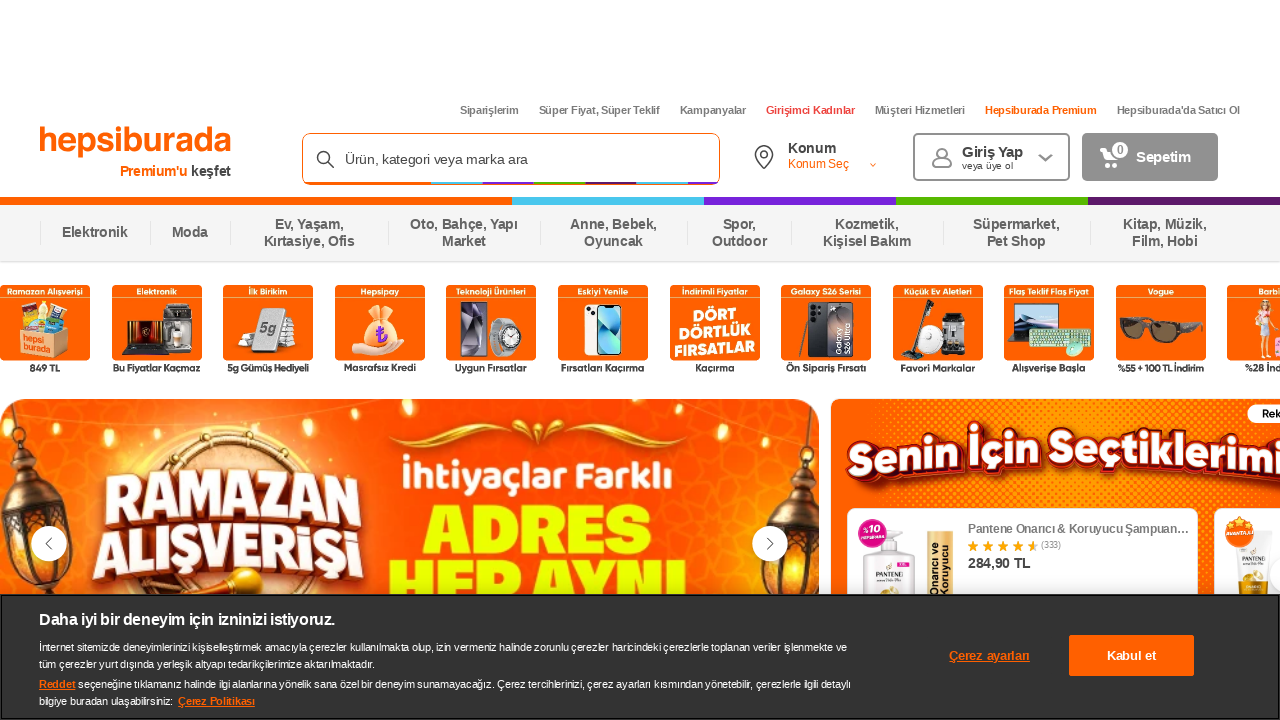

Navigated to Hepsiburada website
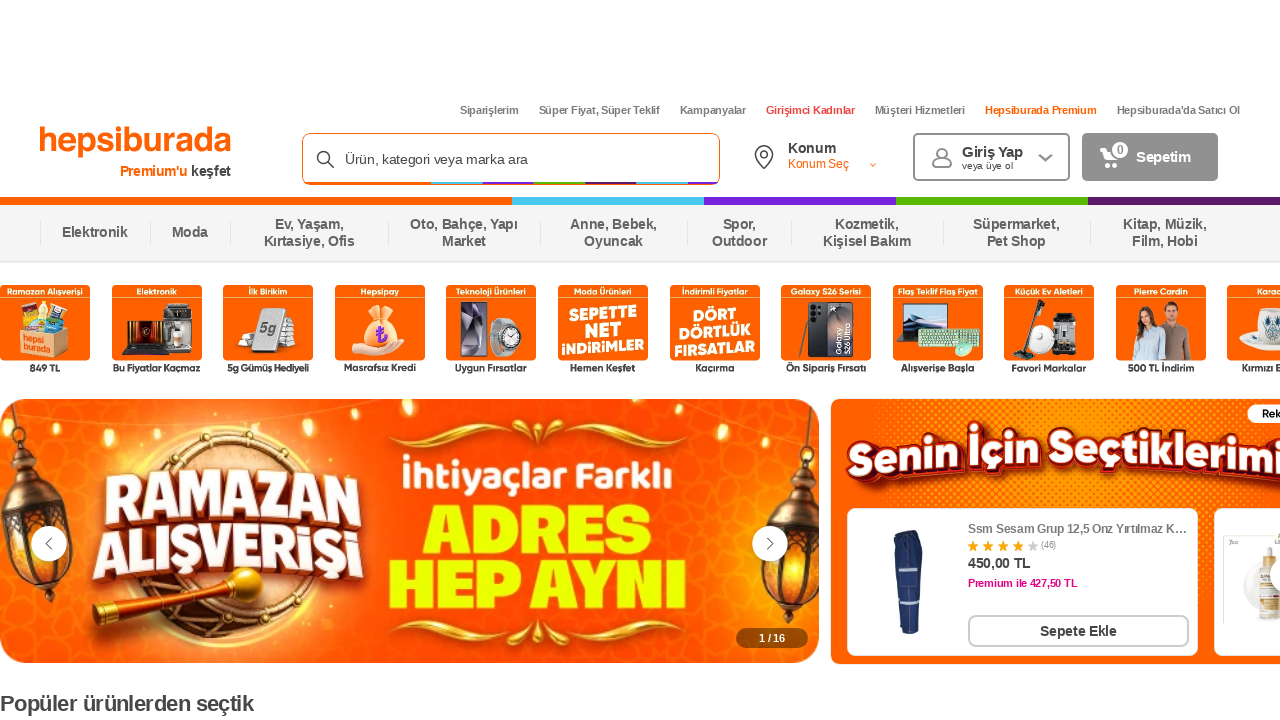

Retrieved current URL: https://www.hepsiburada.com/
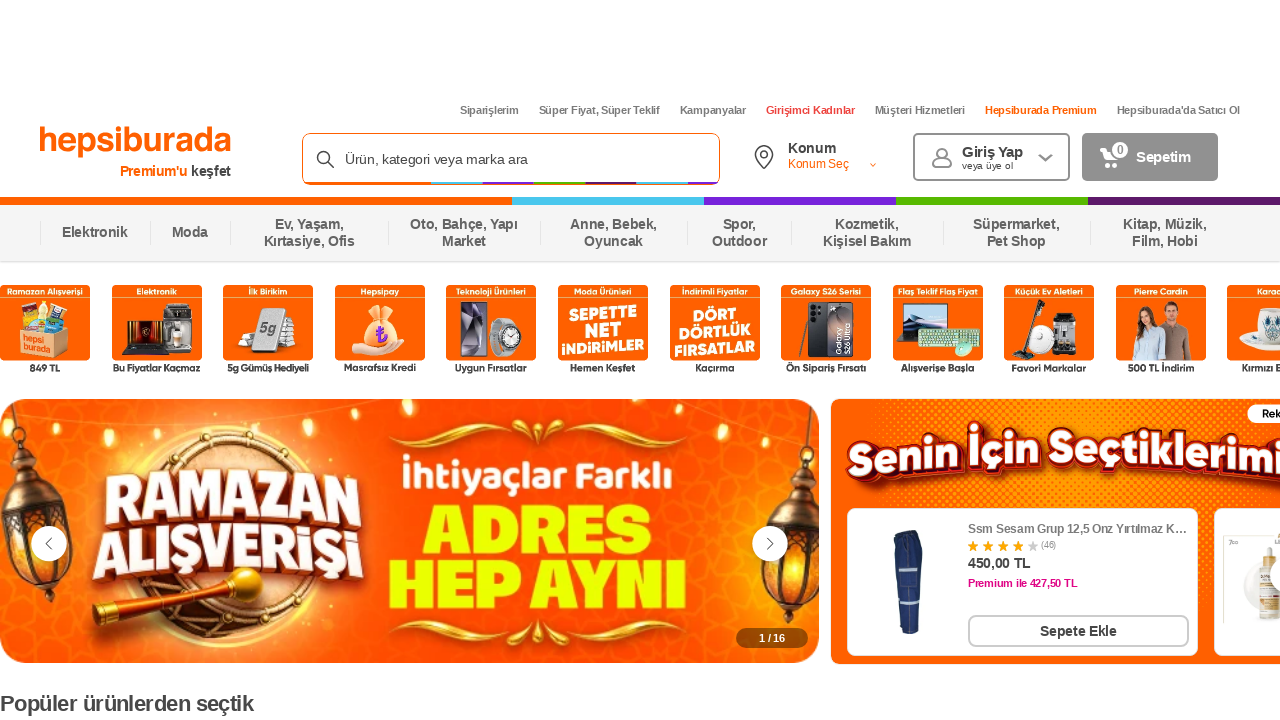

Verified that URL contains 'hepsiburada'
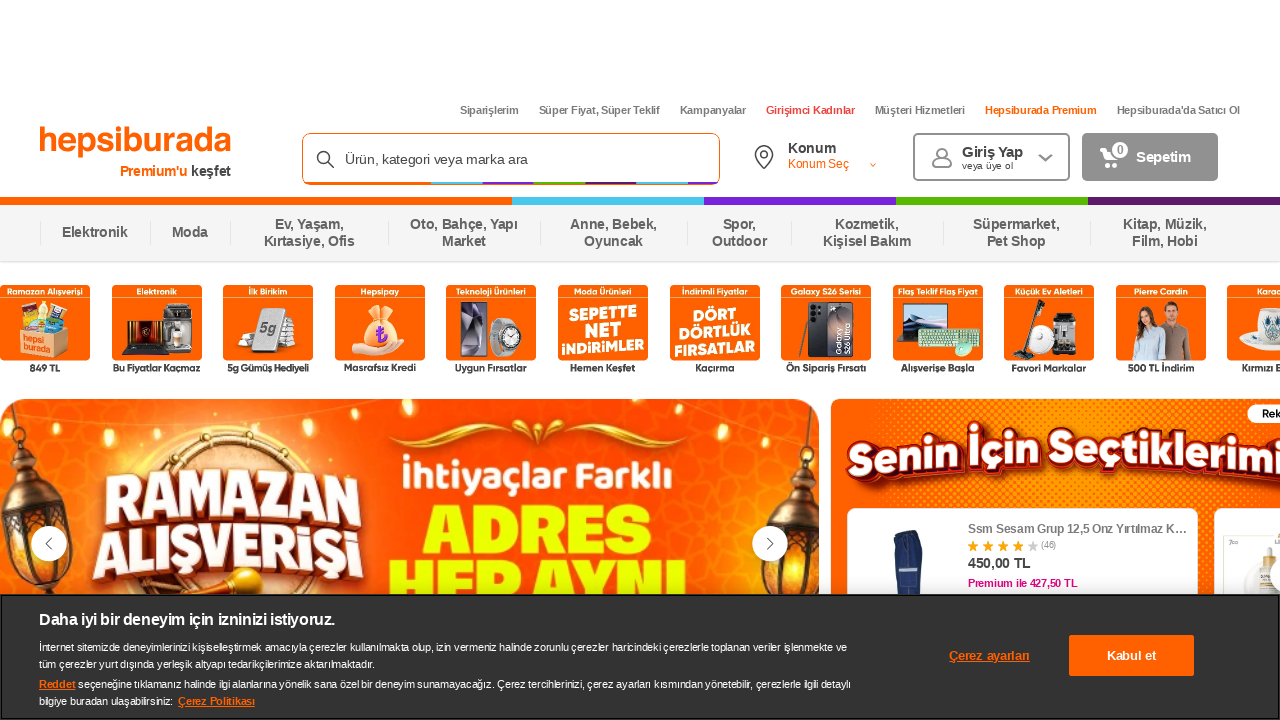

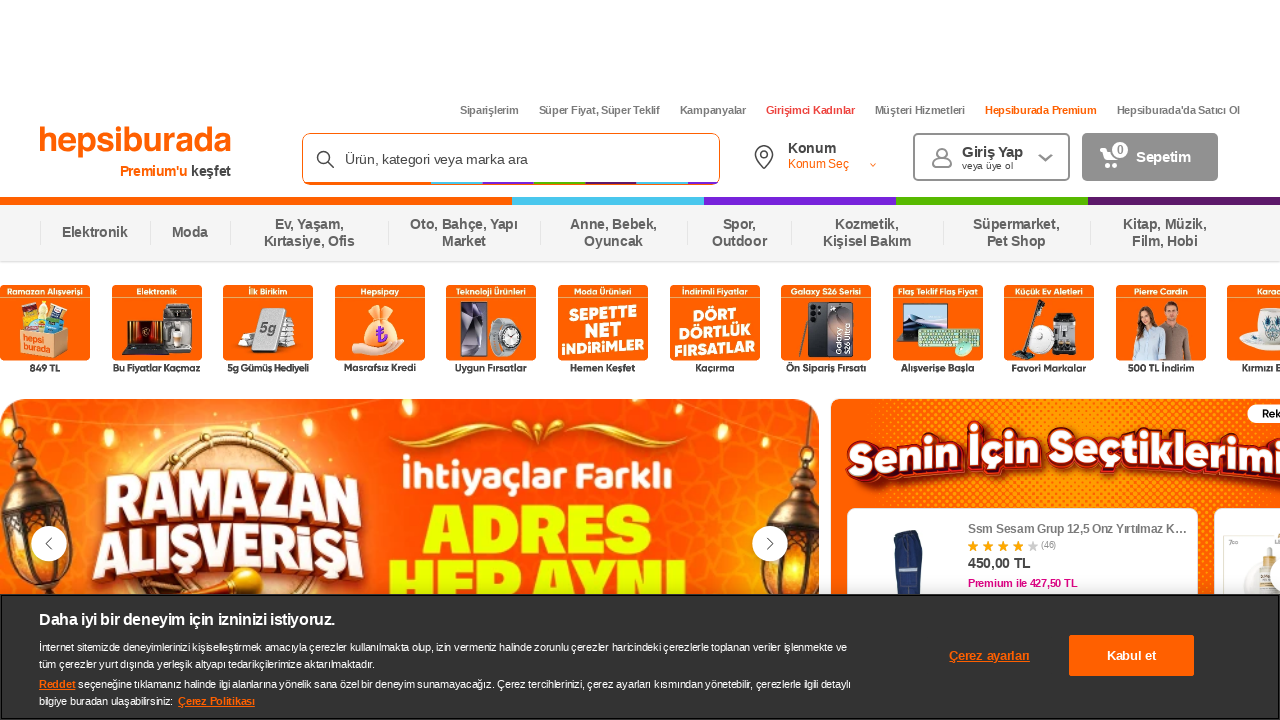